Tests the tabs widget functionality on demoqa.com by navigating to the Widgets section, selecting Tabs, clicking through different tabs (What, Origin, Use) to verify they contain text, and confirming that the More tab is disabled

Starting URL: https://demoqa.com/

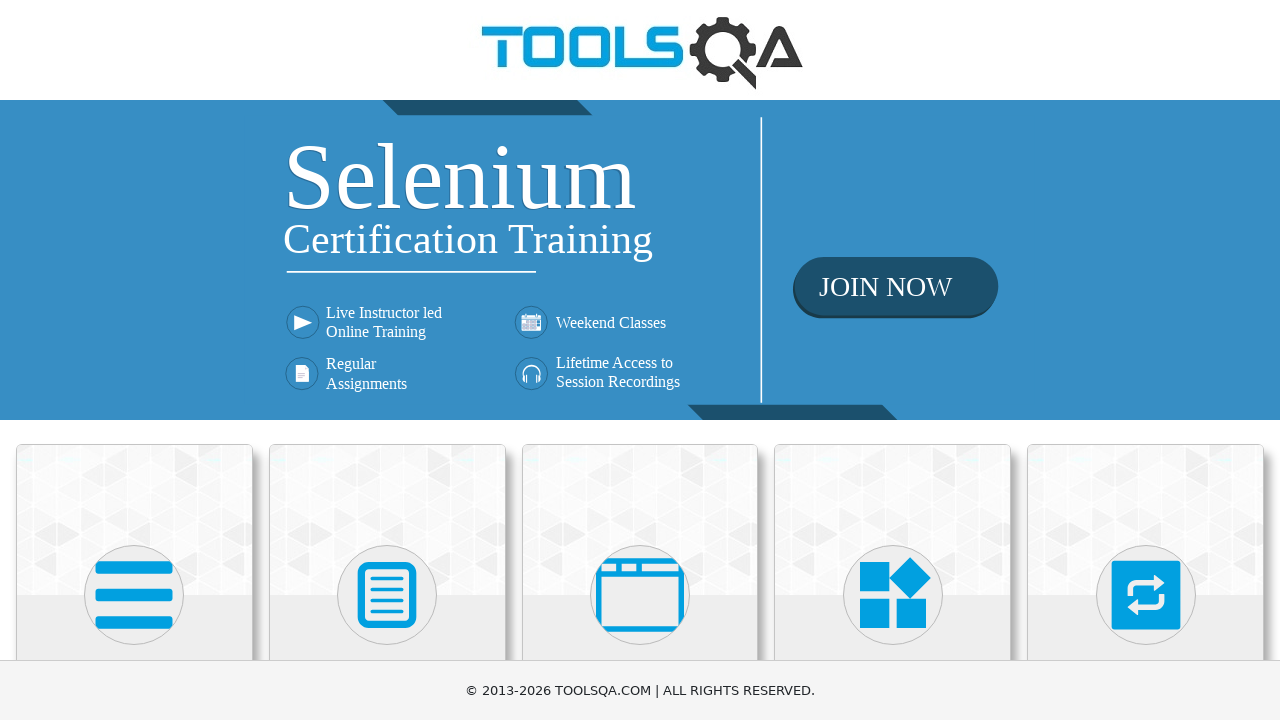

Clicked on Widgets section at (893, 360) on xpath=//h5[text()='Widgets']
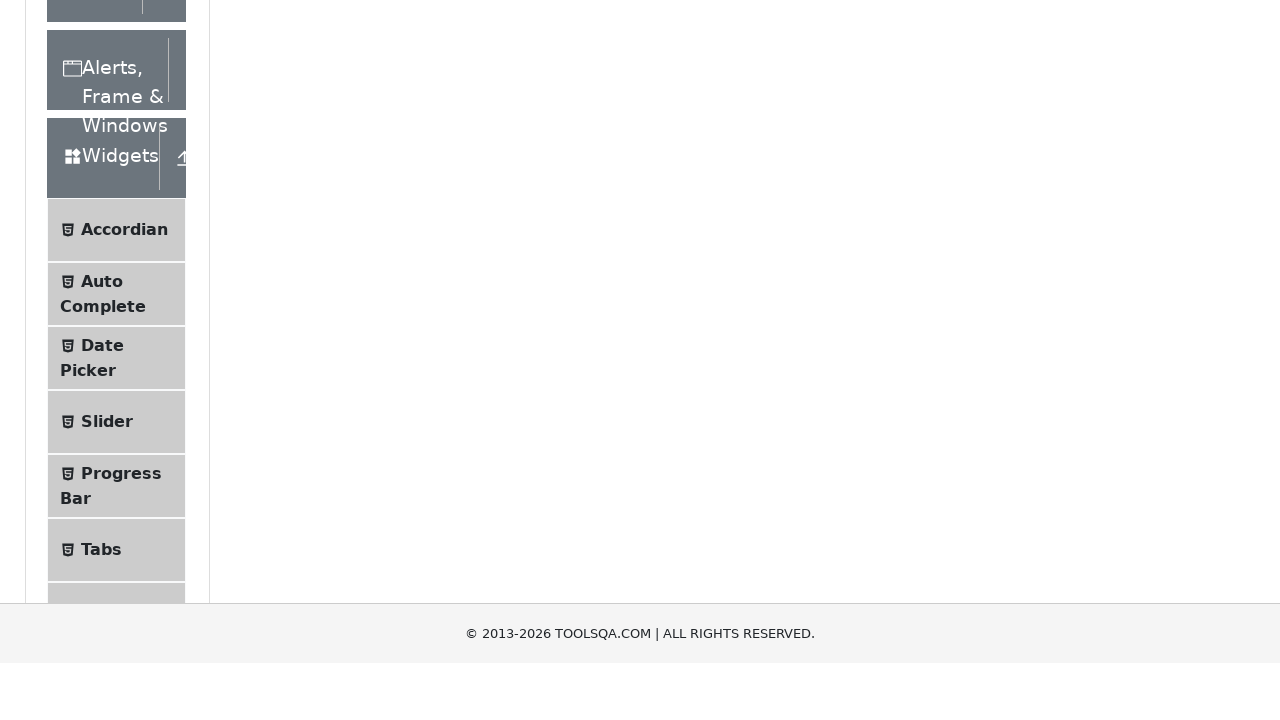

Clicked on Tabs option in the menu at (101, 361) on xpath=//span[text()='Tabs']
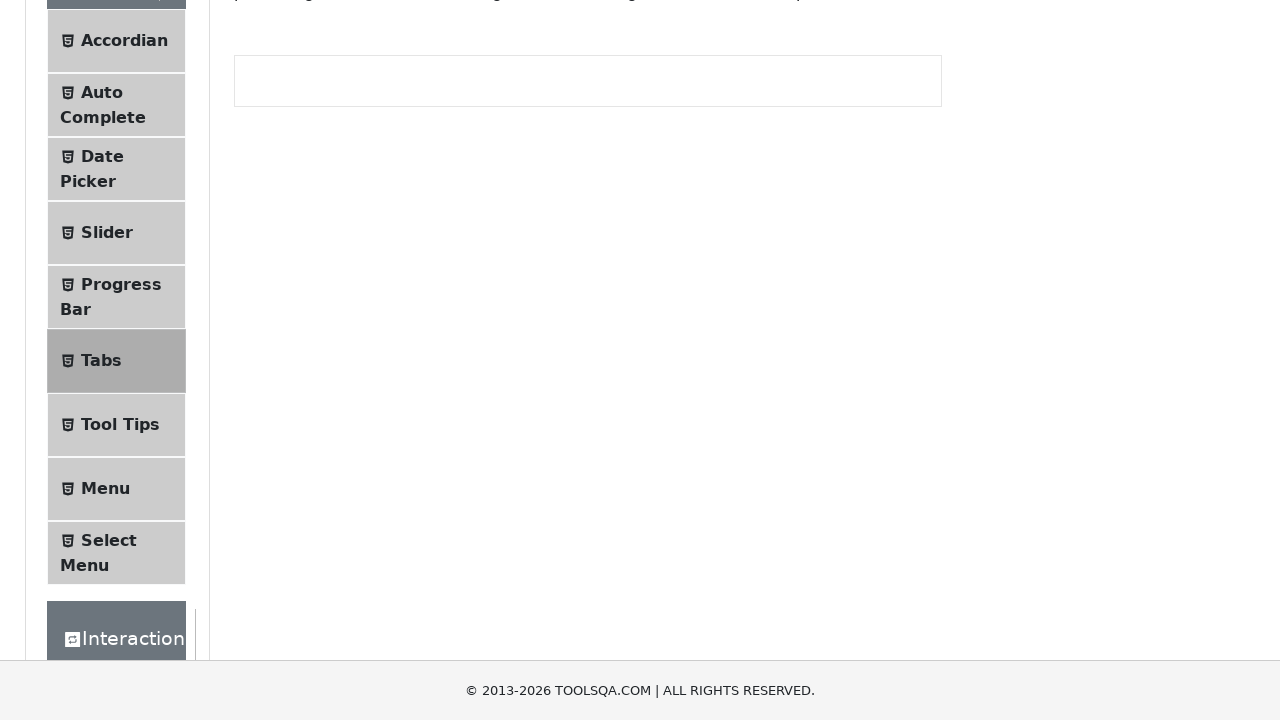

Clicked on What tab at (272, 284) on #demo-tab-what
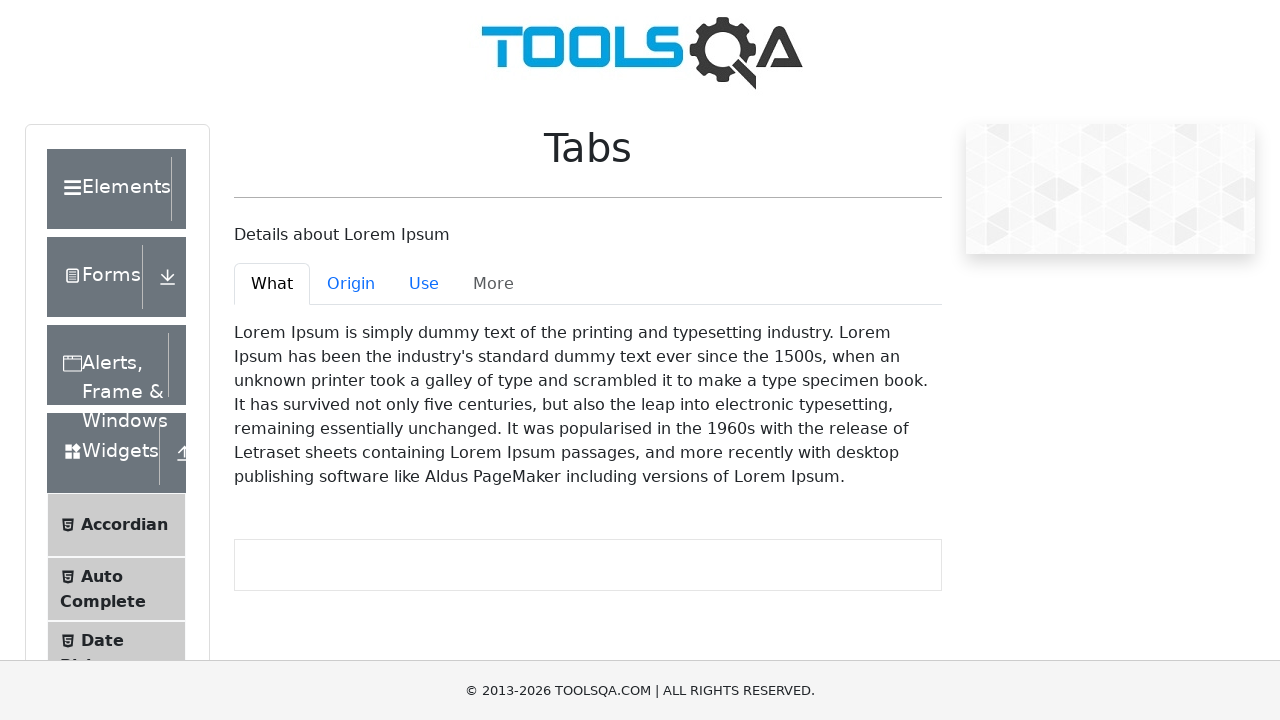

What tab content loaded and is visible
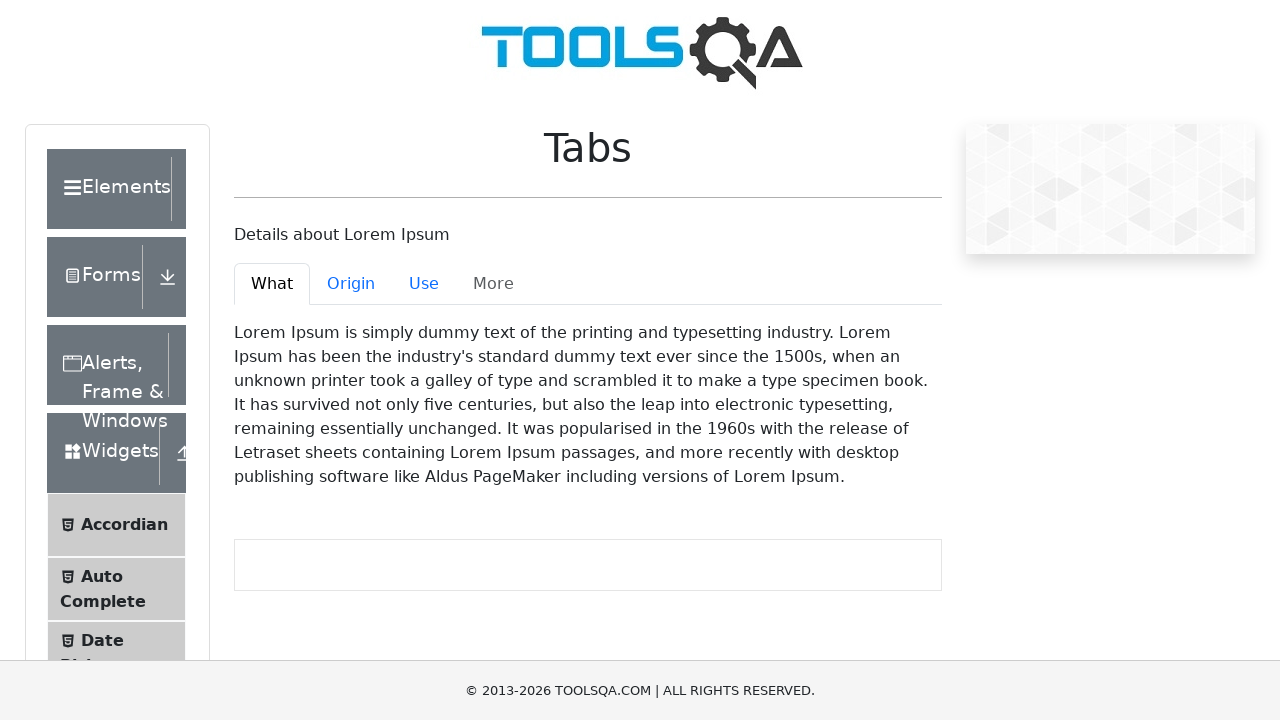

Retrieved text content from What tab
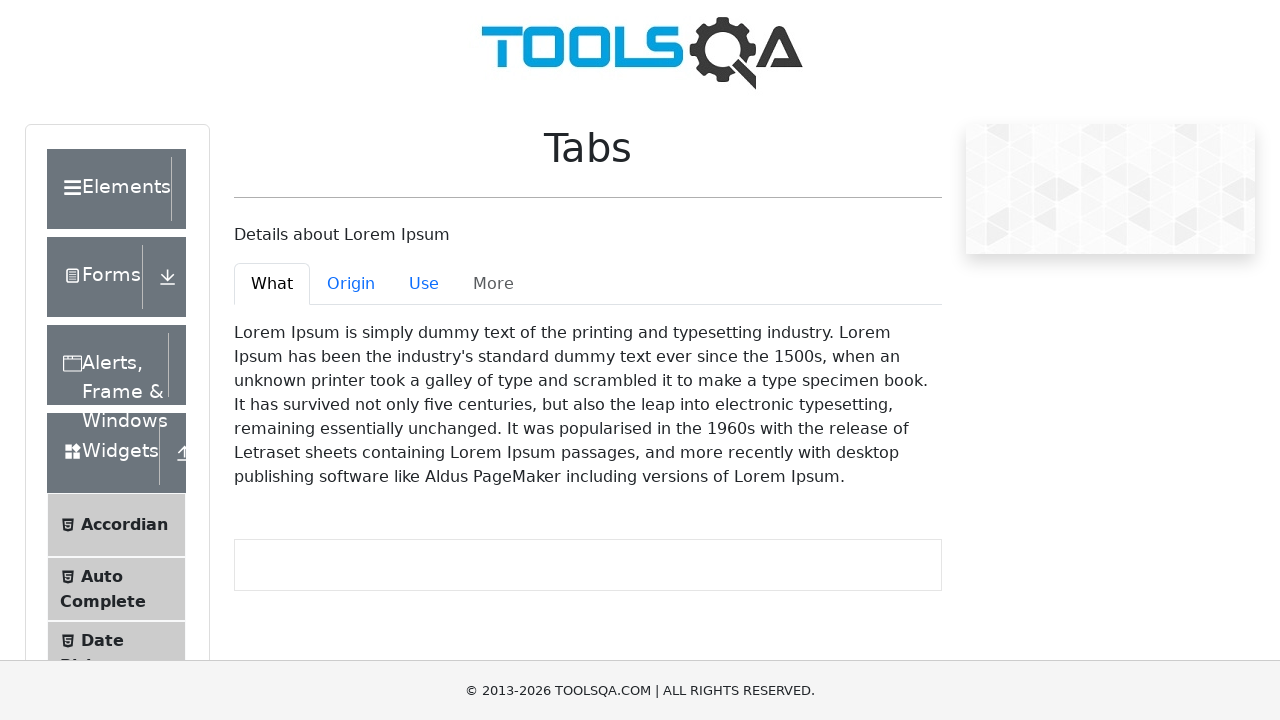

Verified What tab contains text
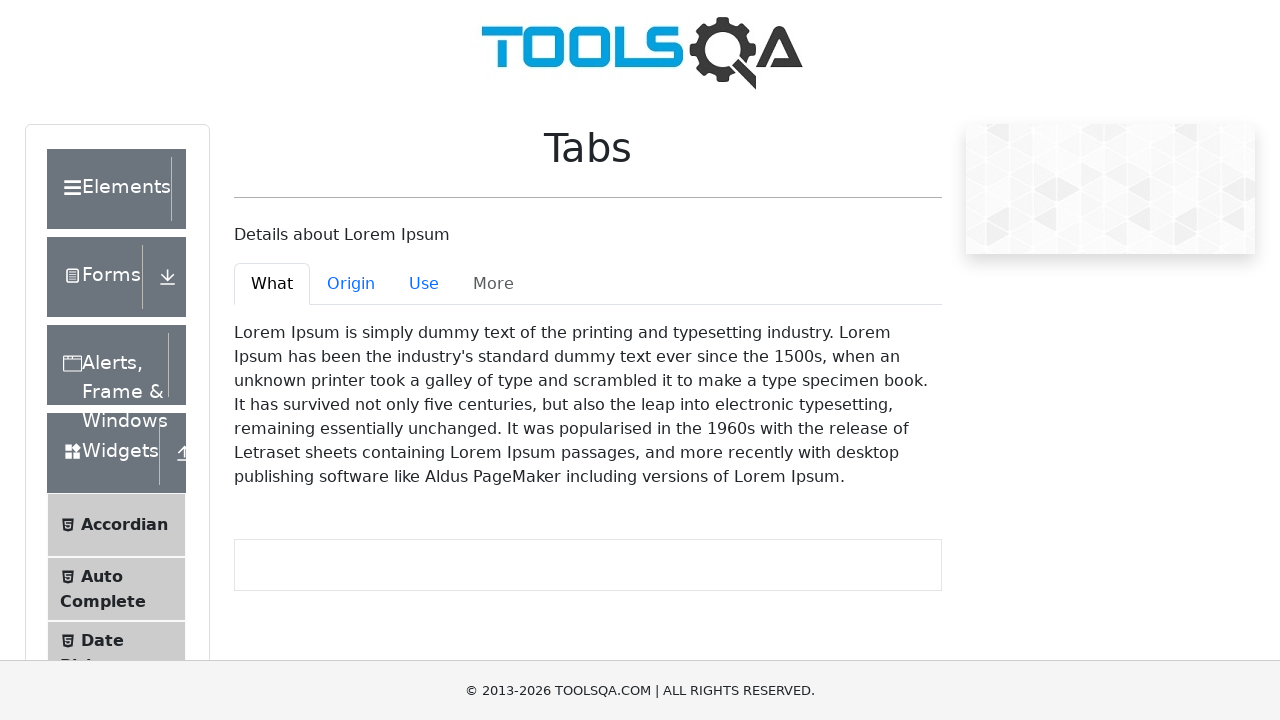

Clicked on Origin tab at (351, 284) on #demo-tab-origin
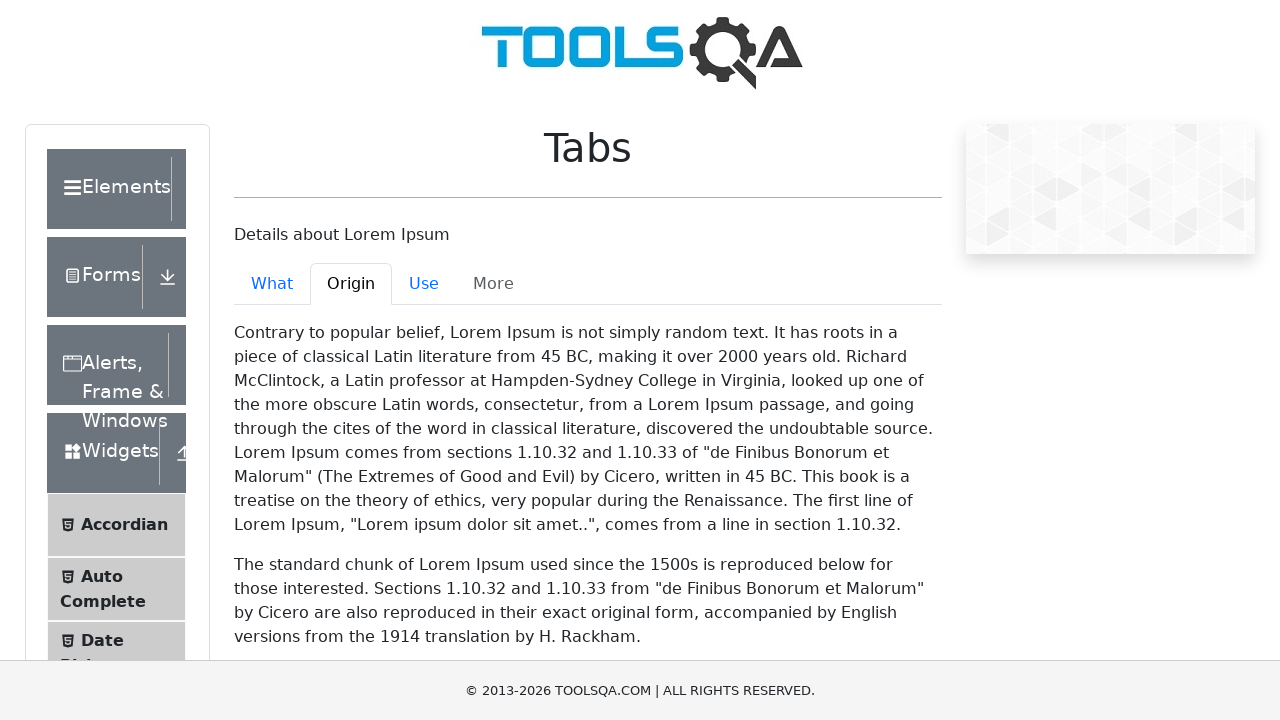

Origin tab content loaded and is visible
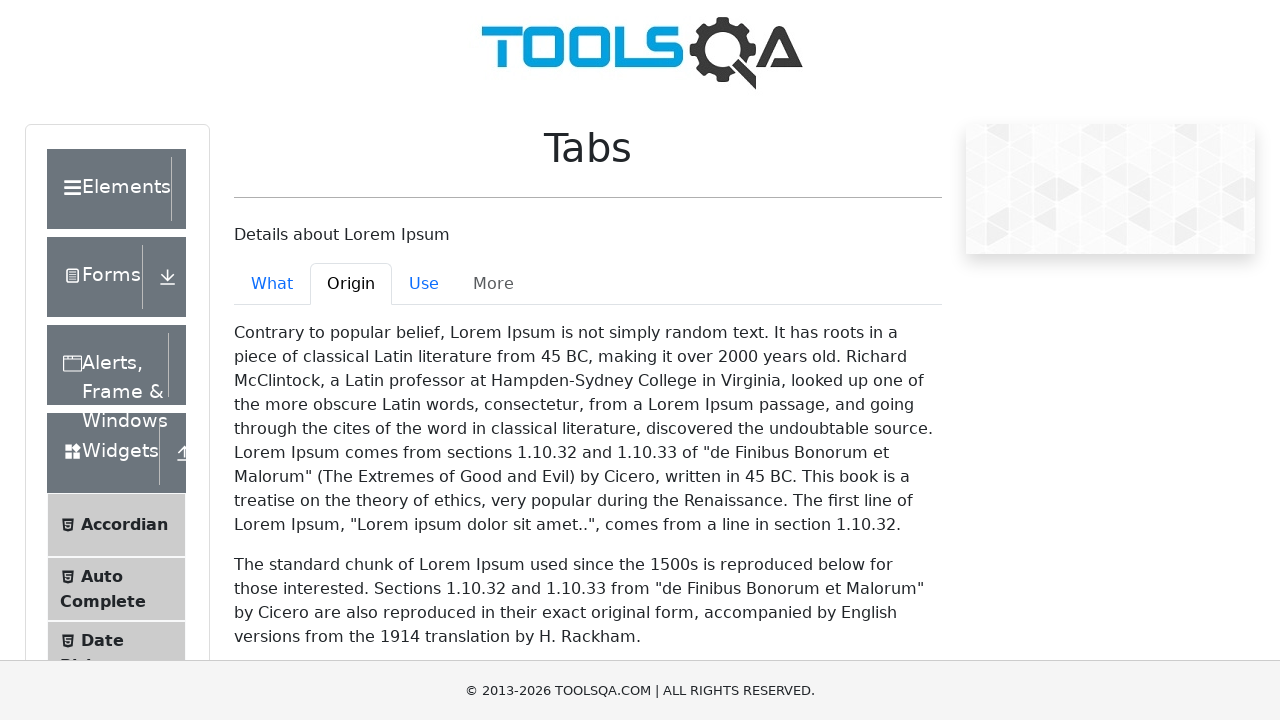

Retrieved text content from Origin tab
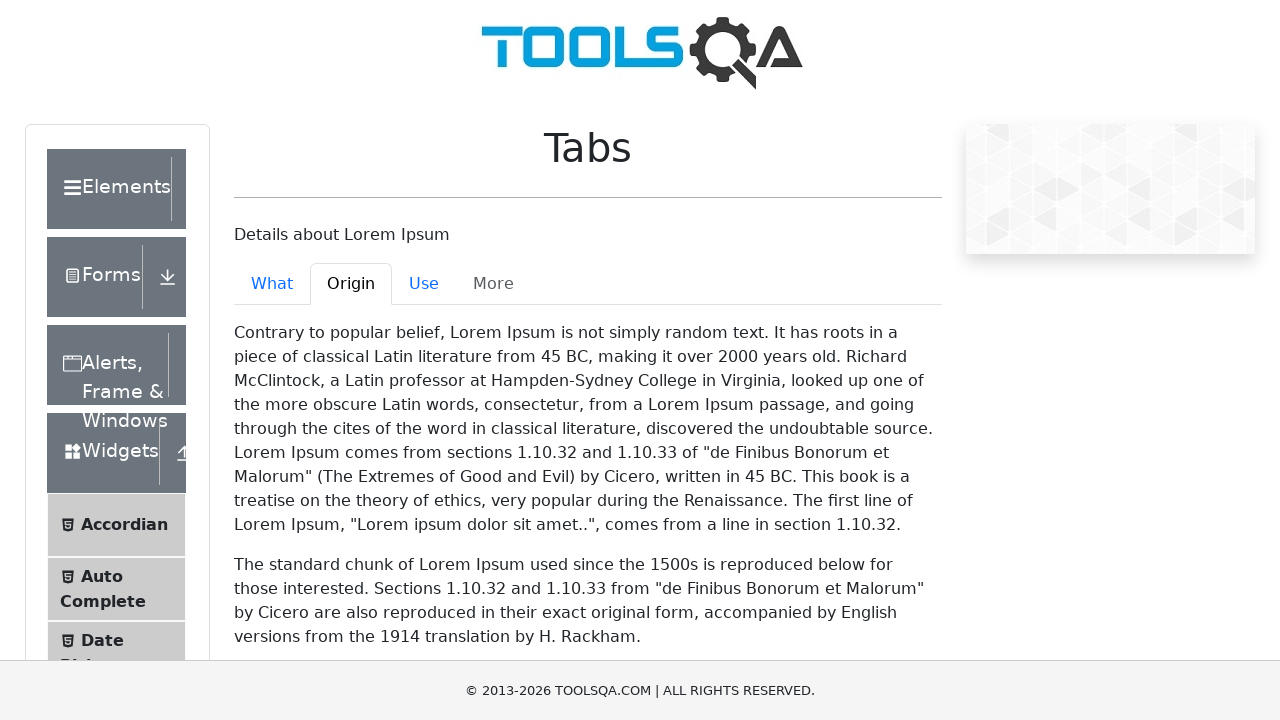

Verified Origin tab contains text
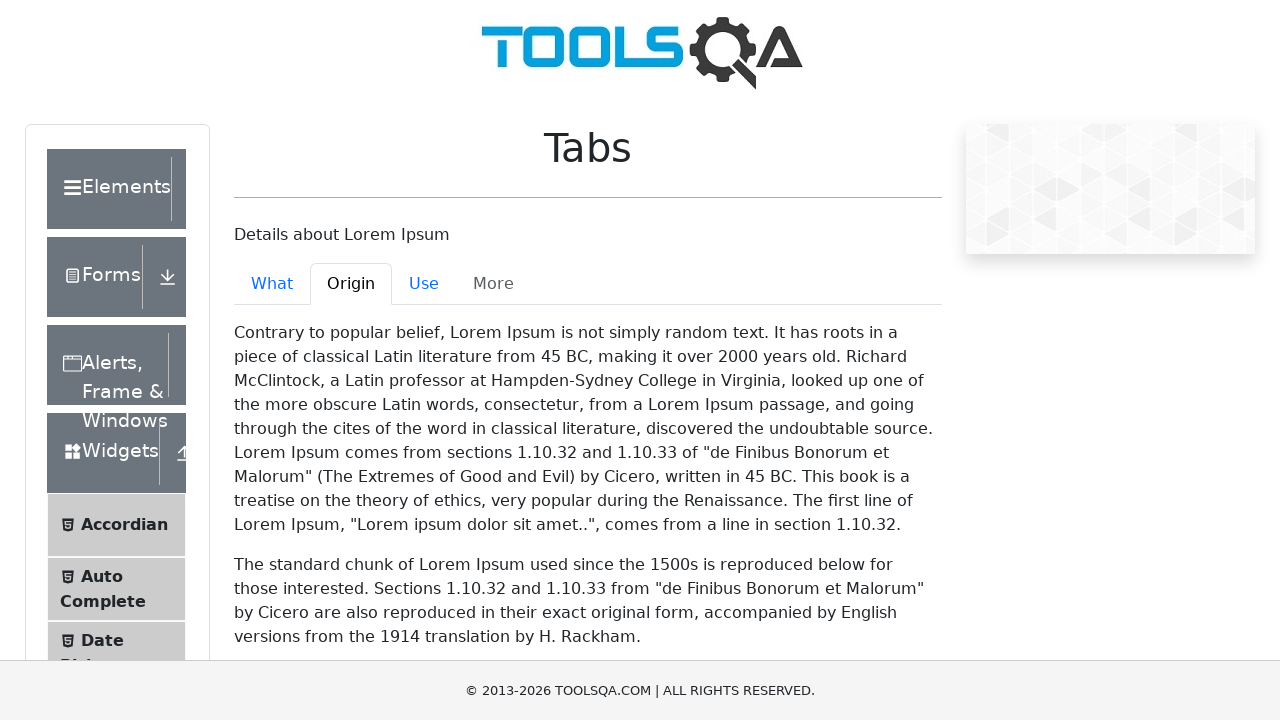

Clicked on Use tab at (424, 284) on #demo-tab-use
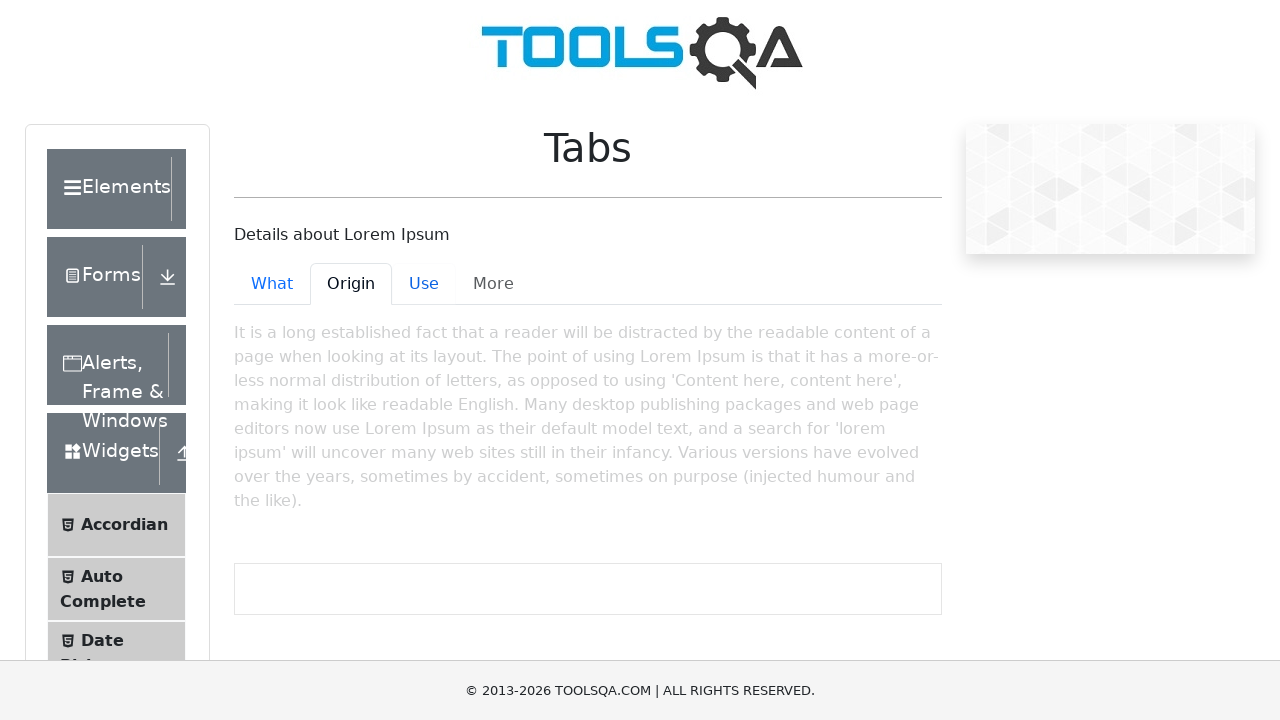

Use tab content loaded and is visible
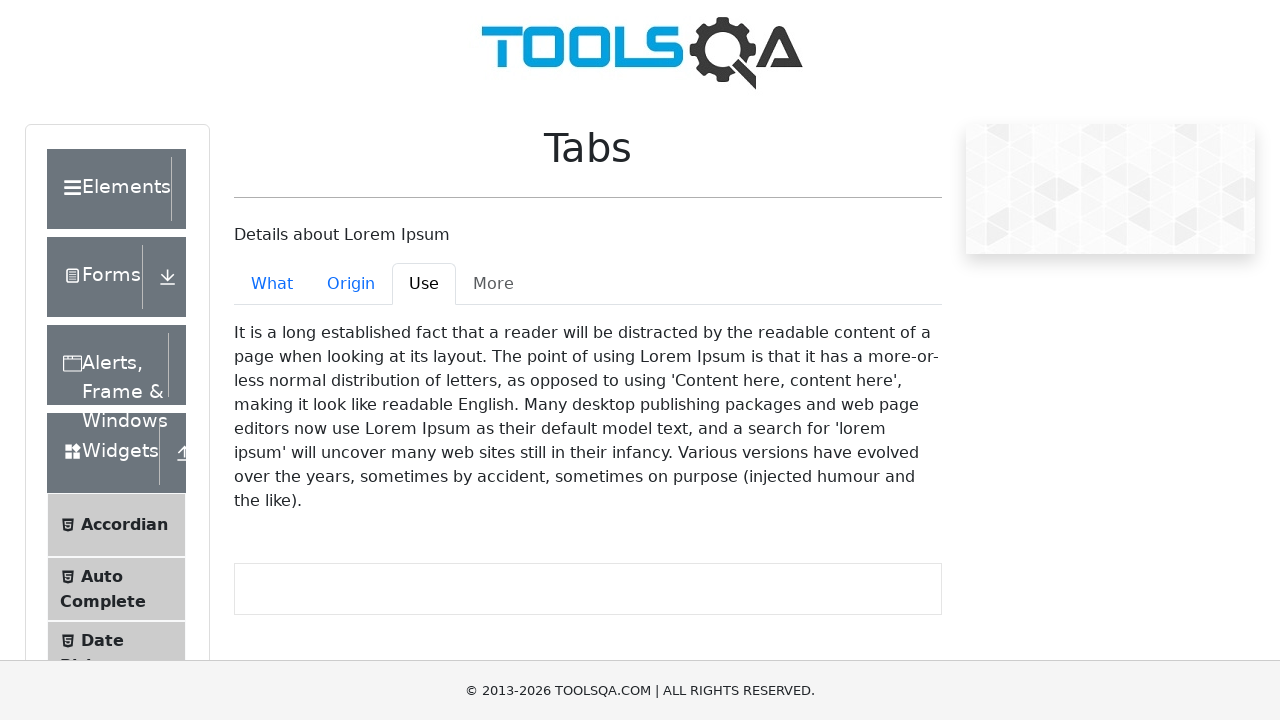

Retrieved text content from Use tab
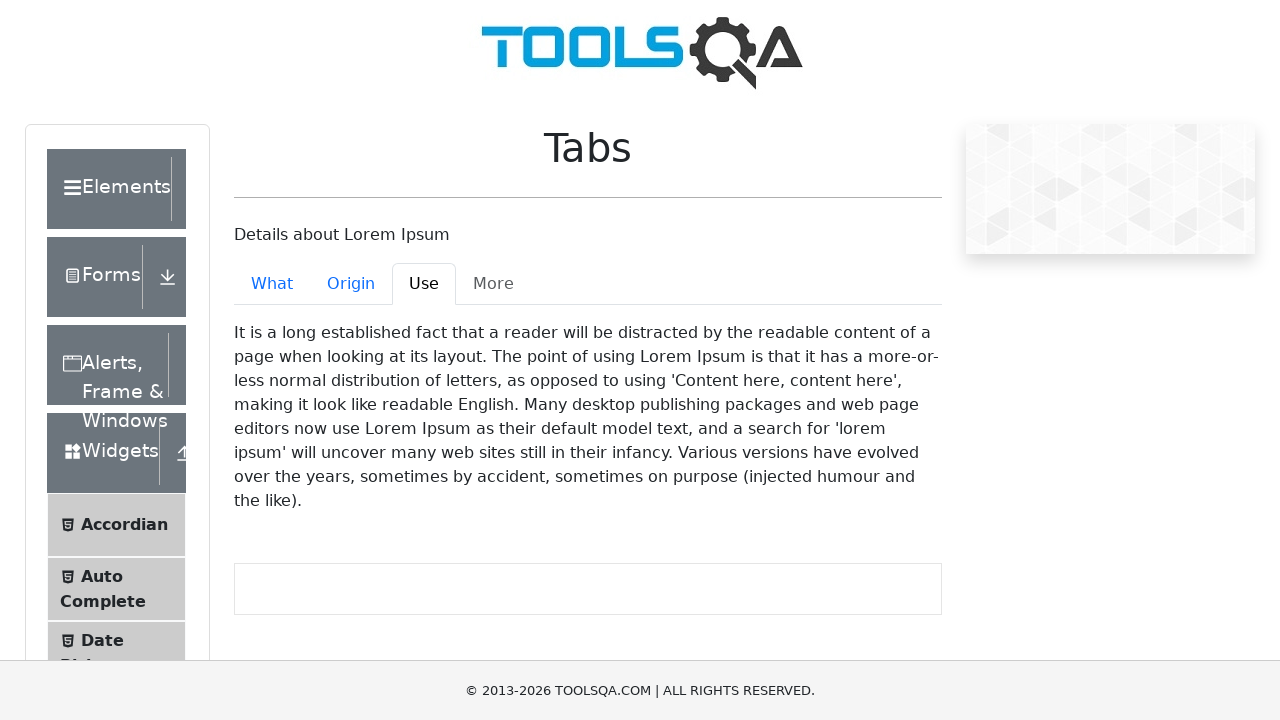

Verified Use tab contains text
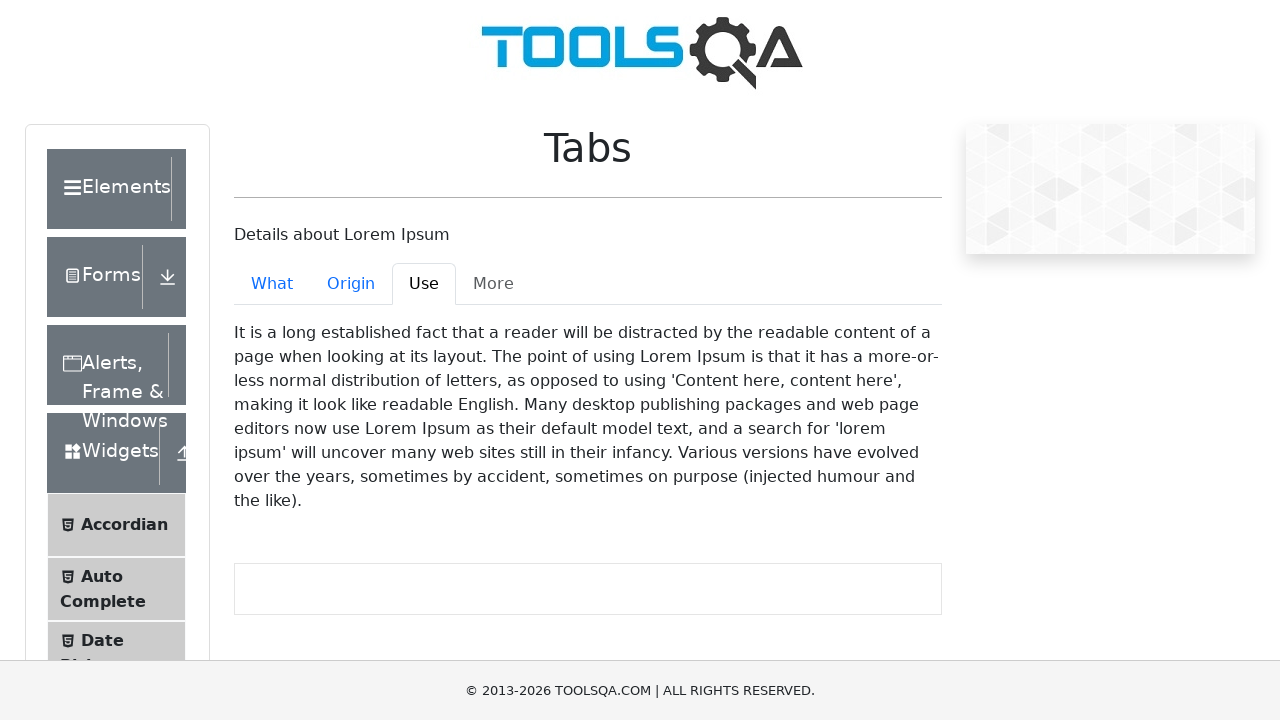

Located More tab element
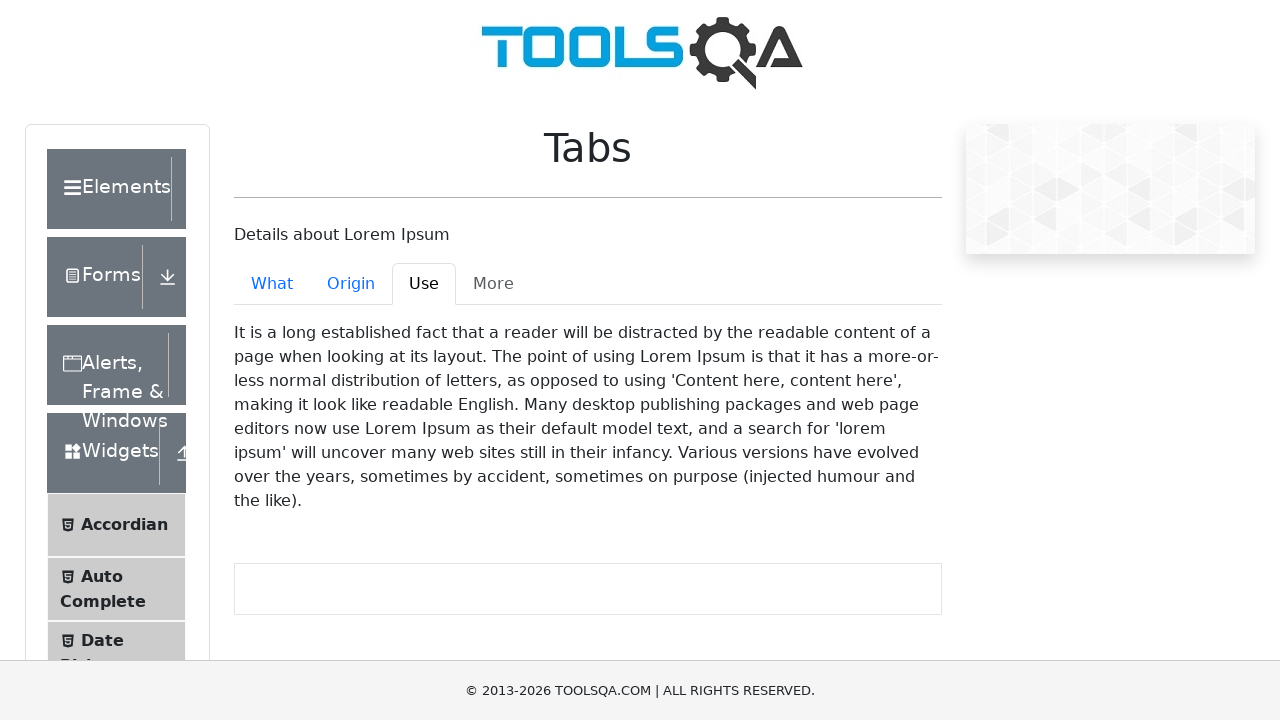

Verified More tab is disabled
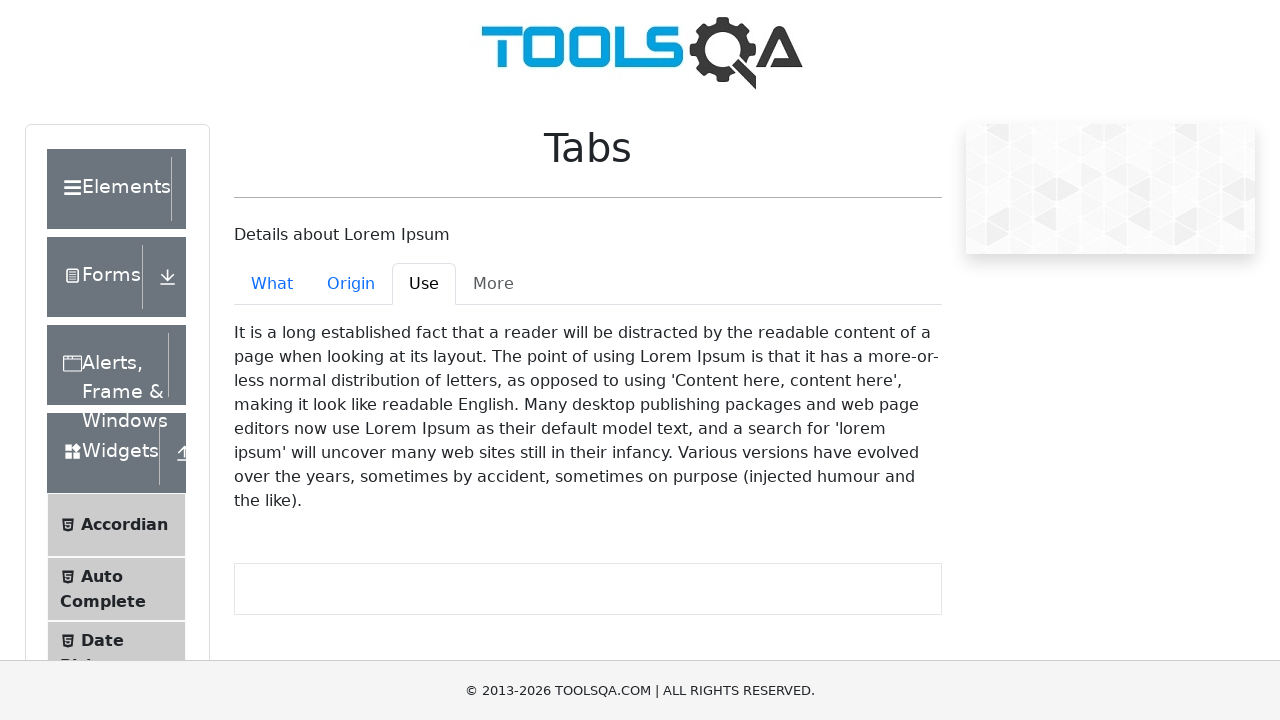

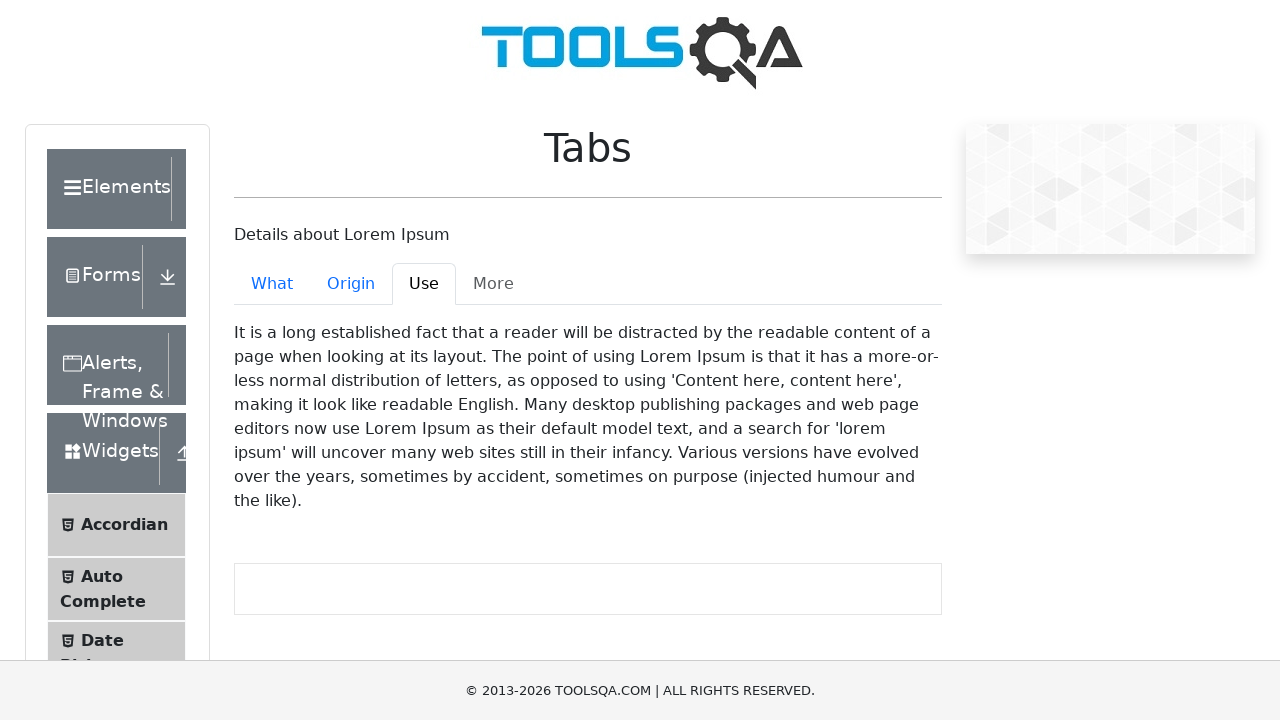